Tests a data types form by filling in personal information fields (leaving zip code empty), submitting the form, and verifying that the empty zip code field is highlighted red while other fields are highlighted green.

Starting URL: https://bonigarcia.dev/selenium-webdriver-java/data-types.html

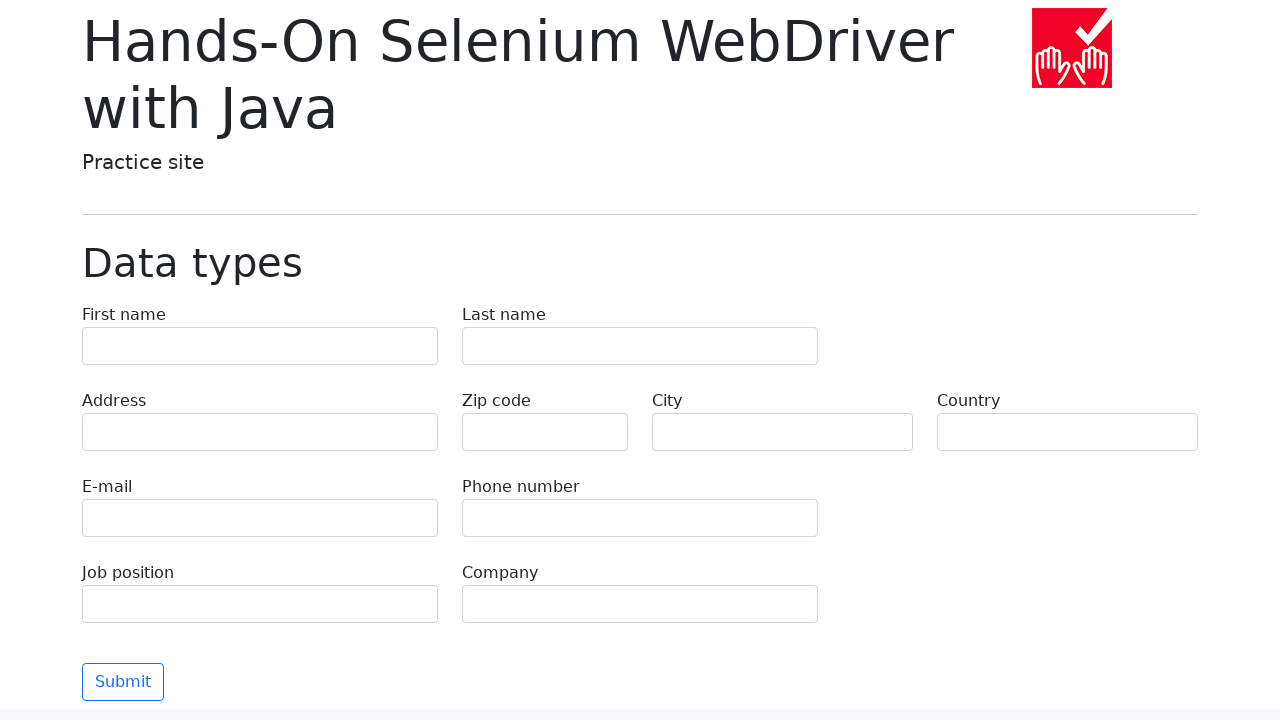

Navigated to data types form page
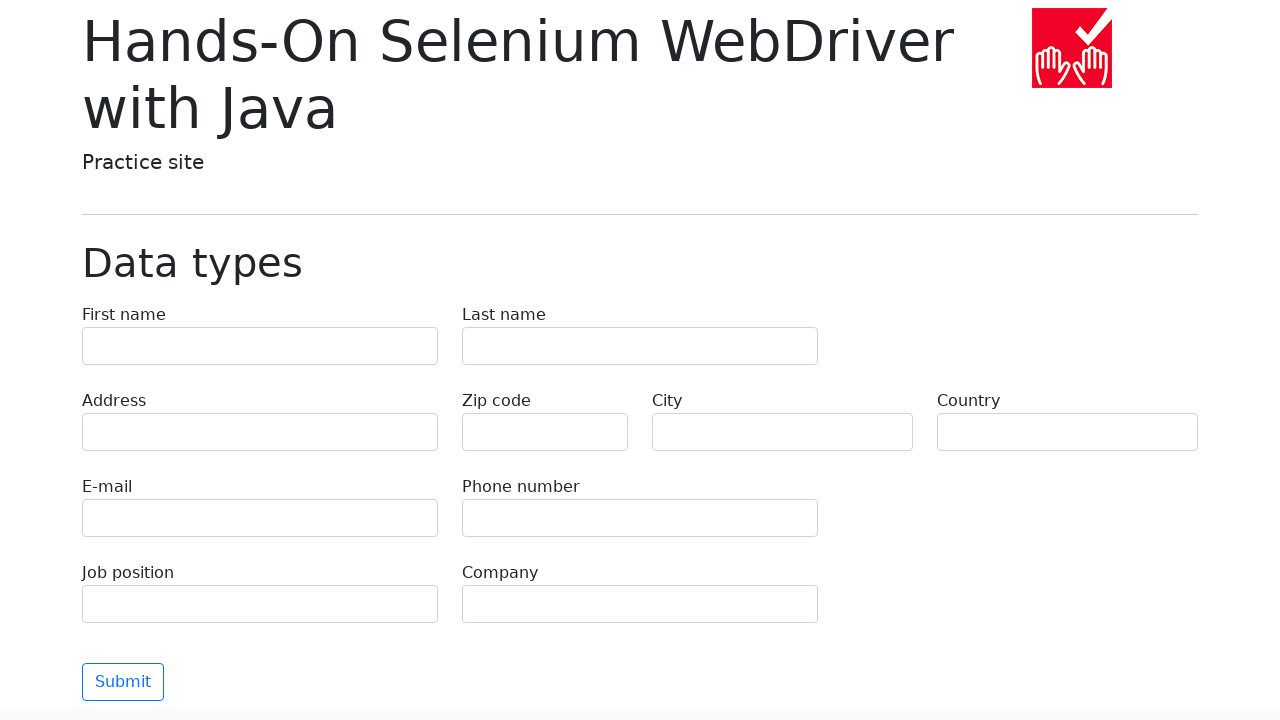

Filled first name field with 'Иван' on input[name='first-name']
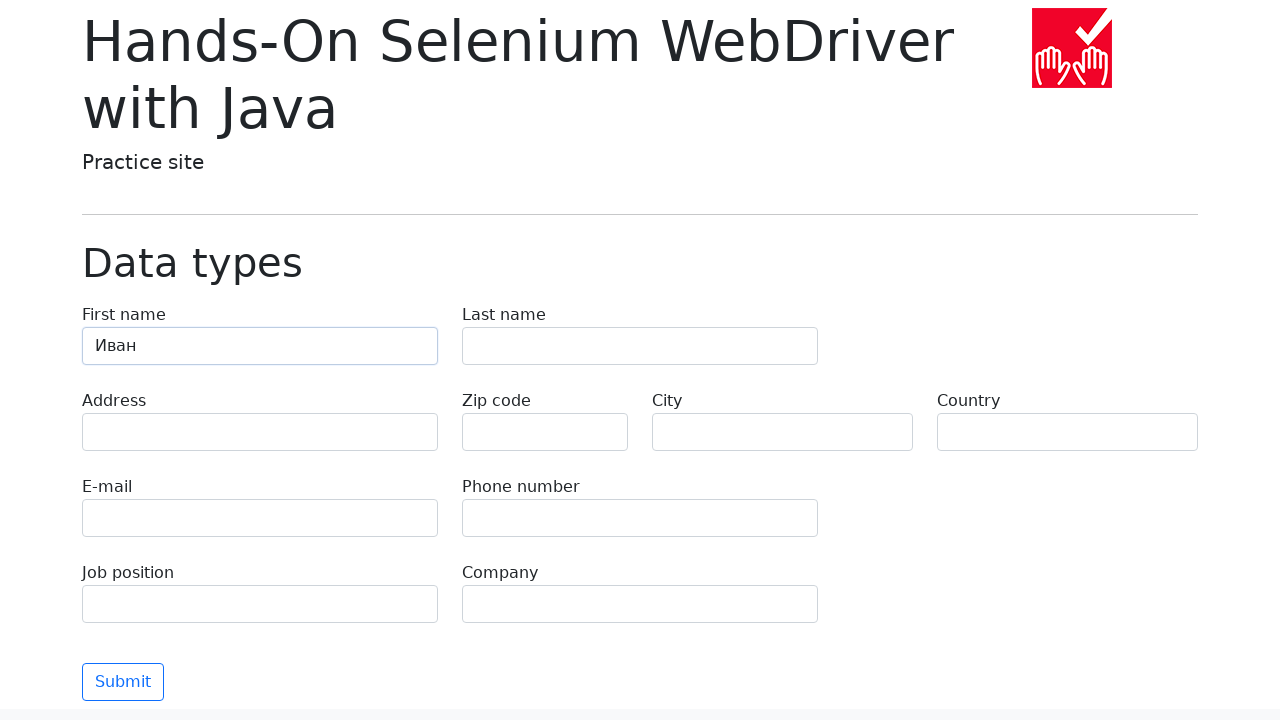

Filled last name field with 'Петров' on input[name='last-name']
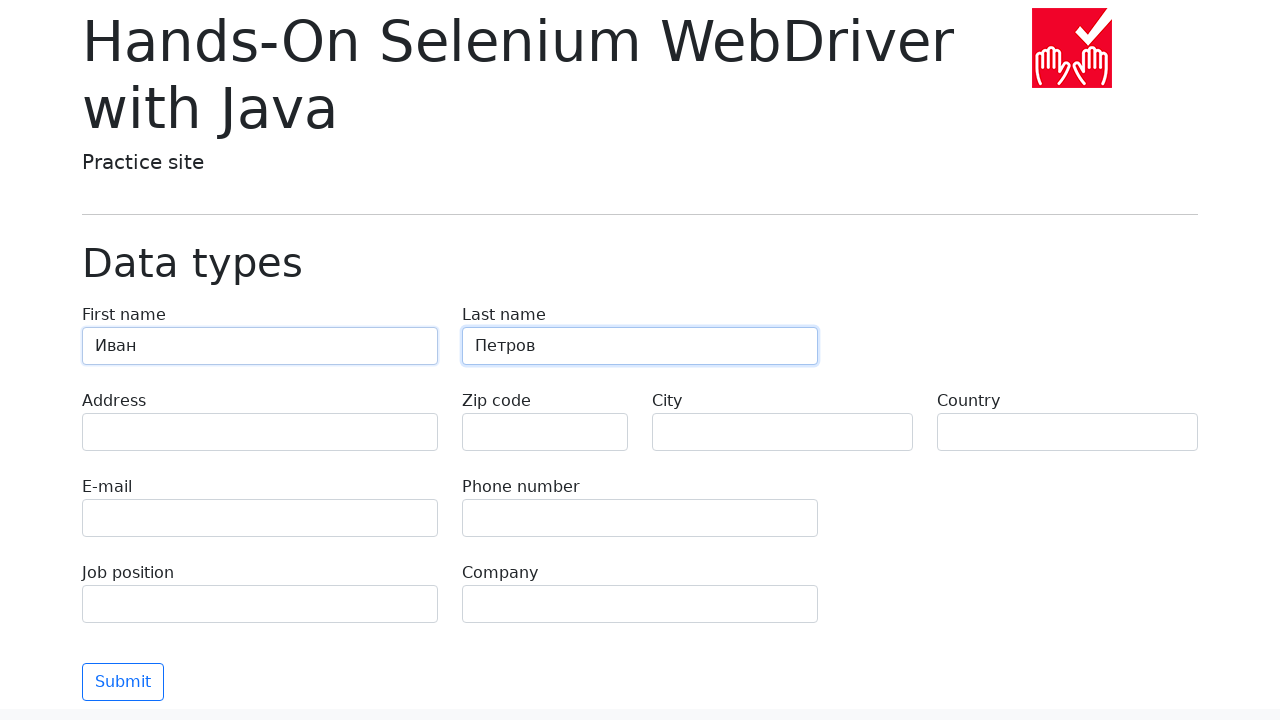

Filled address field with 'Ленина, 55-3' on input[name='address']
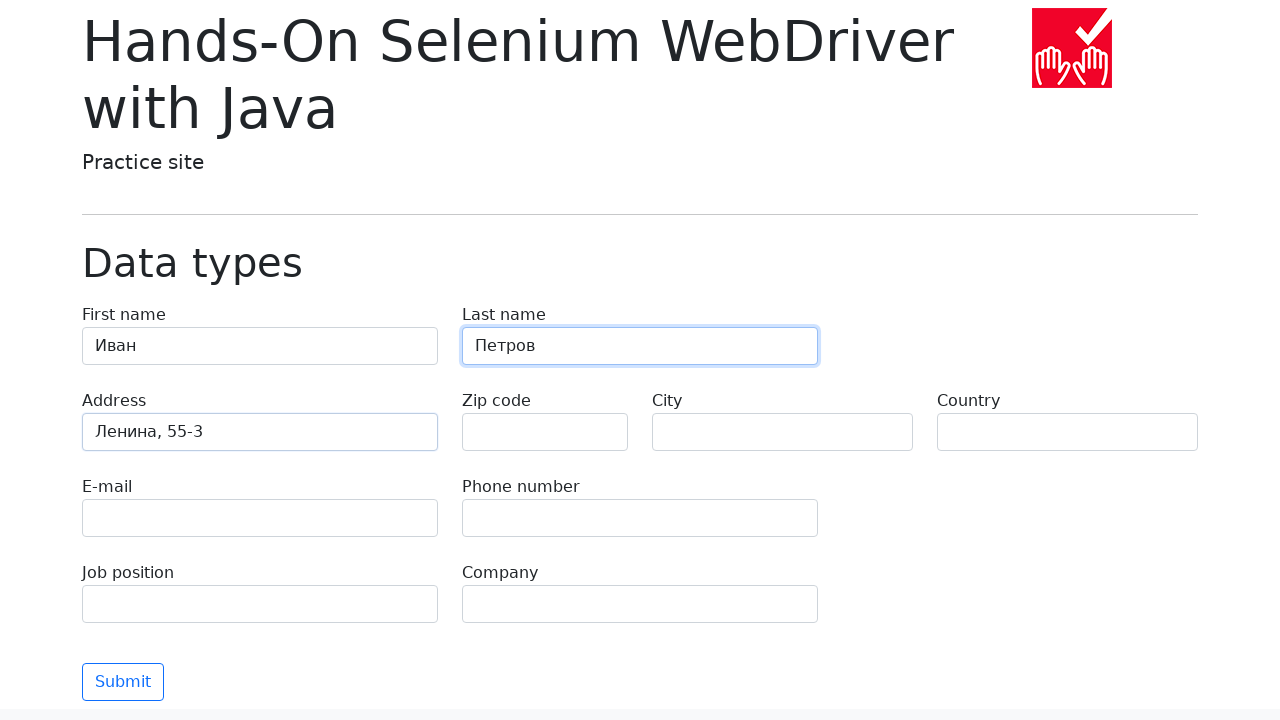

Filled email field with 'test@skypro.com' on input[name='e-mail']
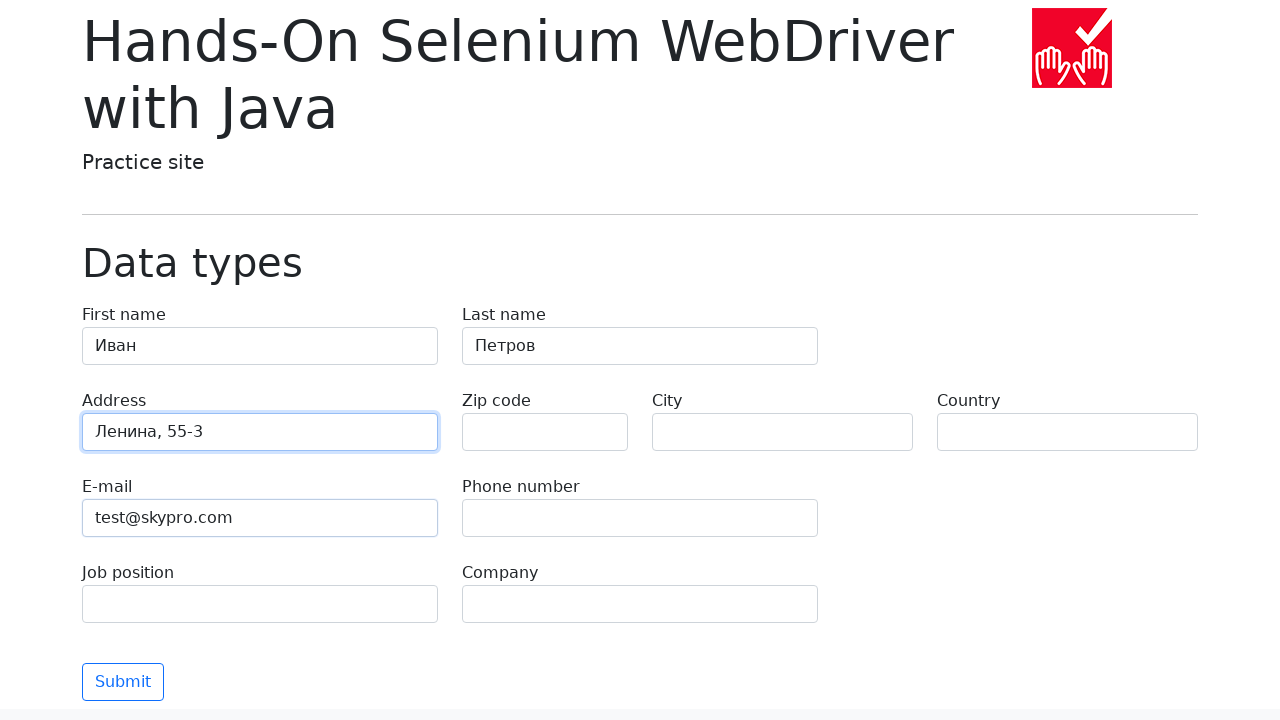

Filled phone field with '+7985899998787' on input[name='phone']
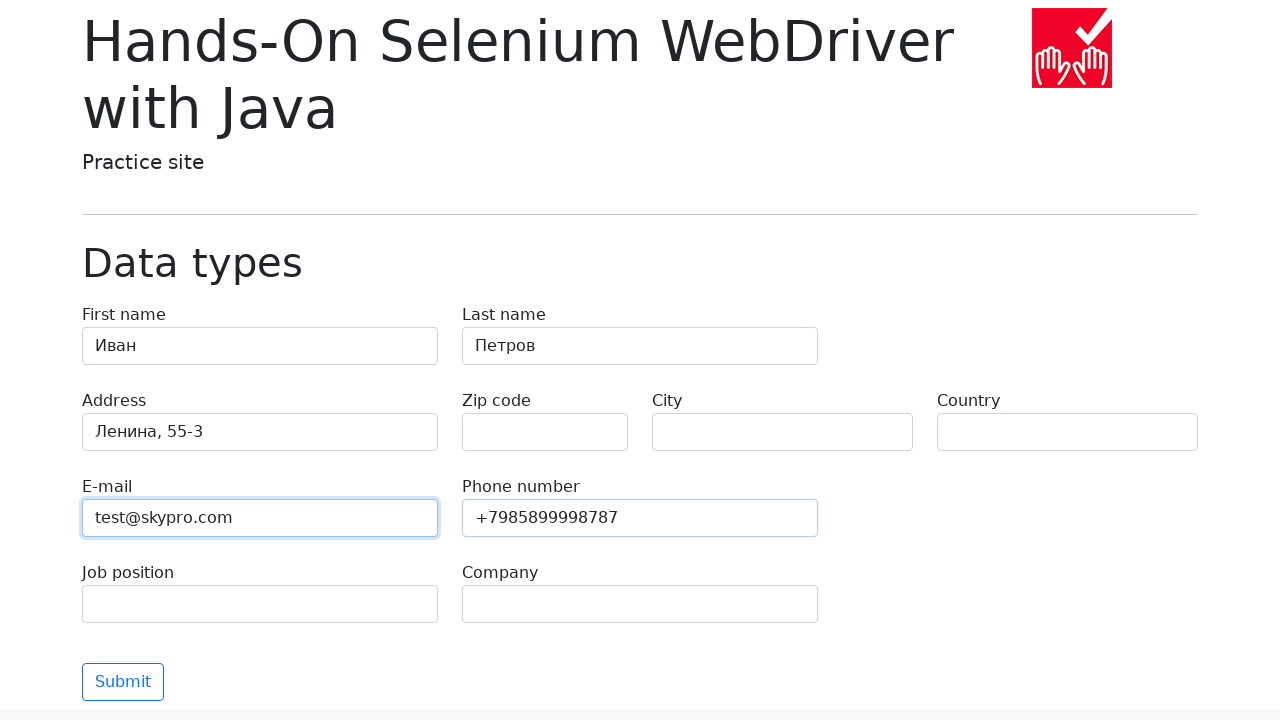

Left zip code field empty on input[name='zip-code']
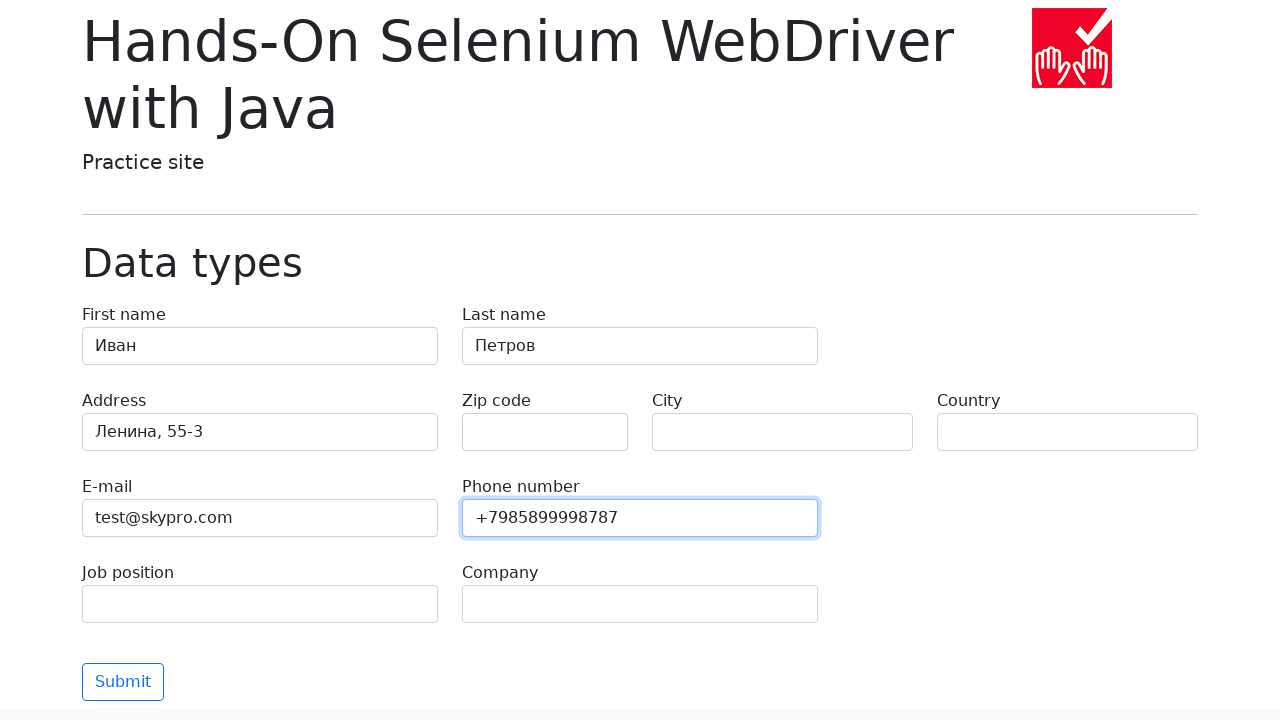

Filled city field with 'Москва' on input[name='city']
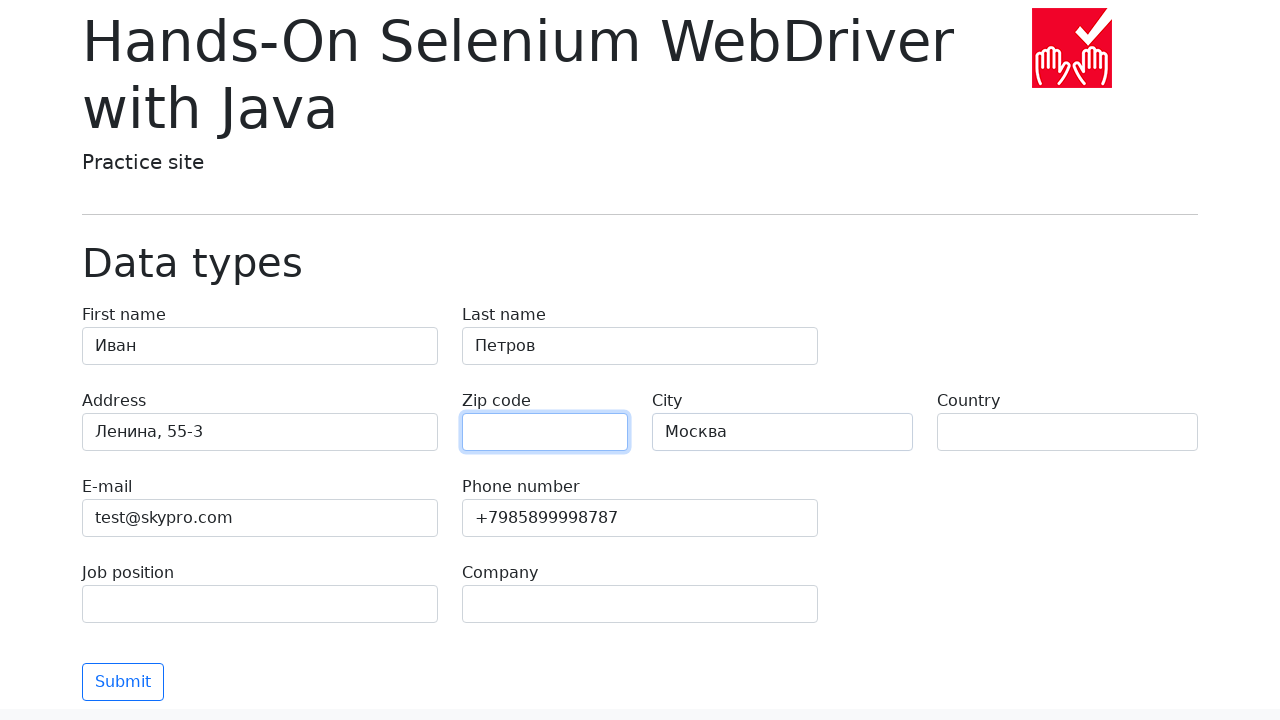

Filled country field with 'Россия' on input[name='country']
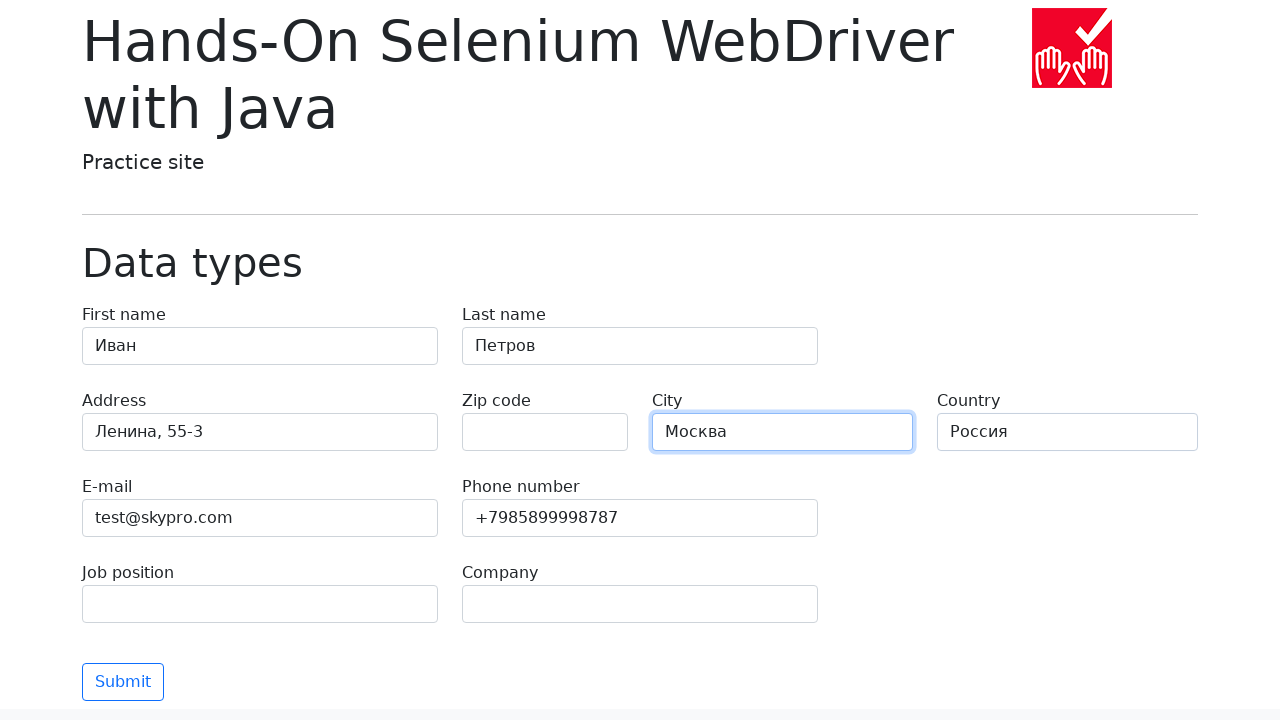

Filled job position field with 'QA' on input[name='job-position']
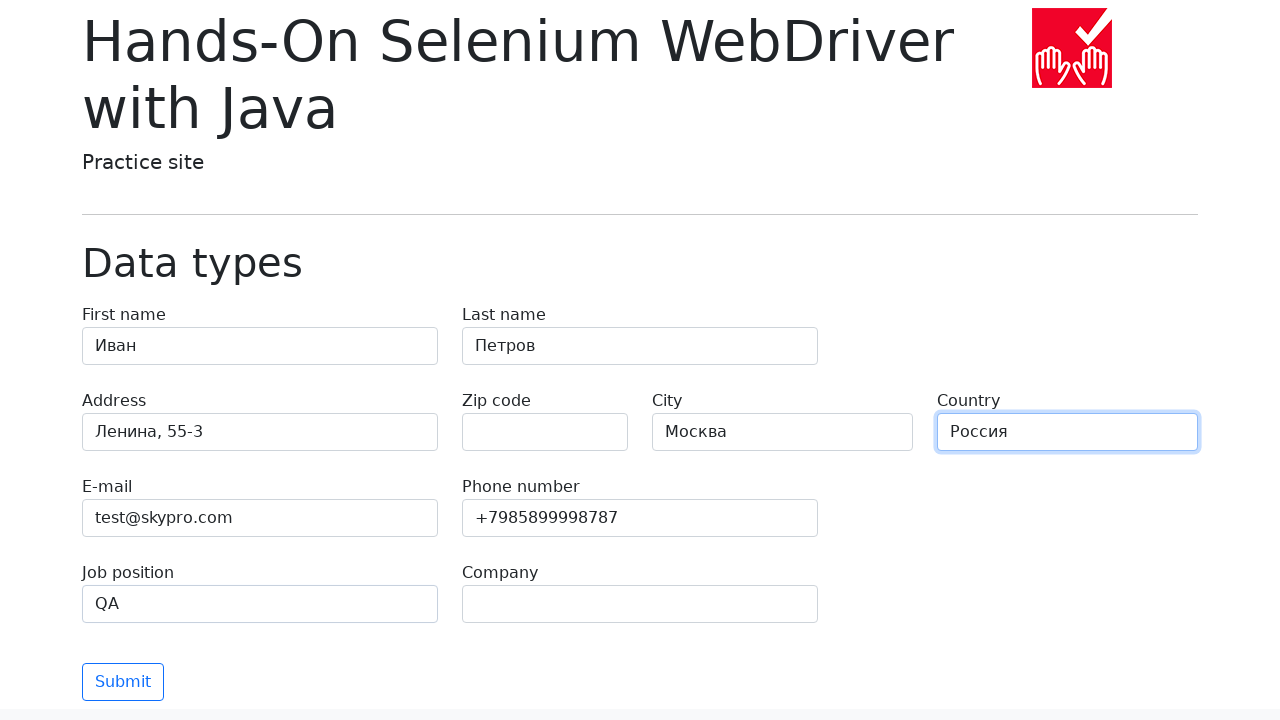

Filled company field with 'SkyPro' on input[name='company']
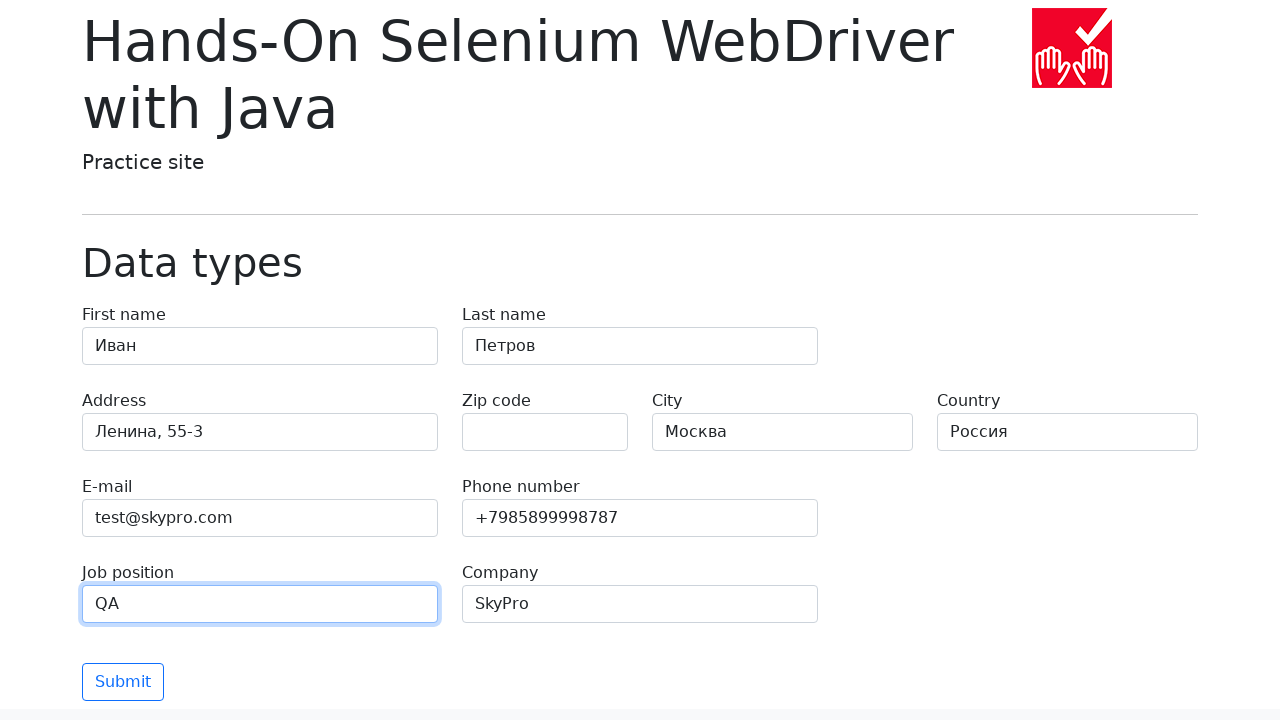

Clicked submit button to submit form at (123, 682) on .btn.btn-outline-primary.mt-3
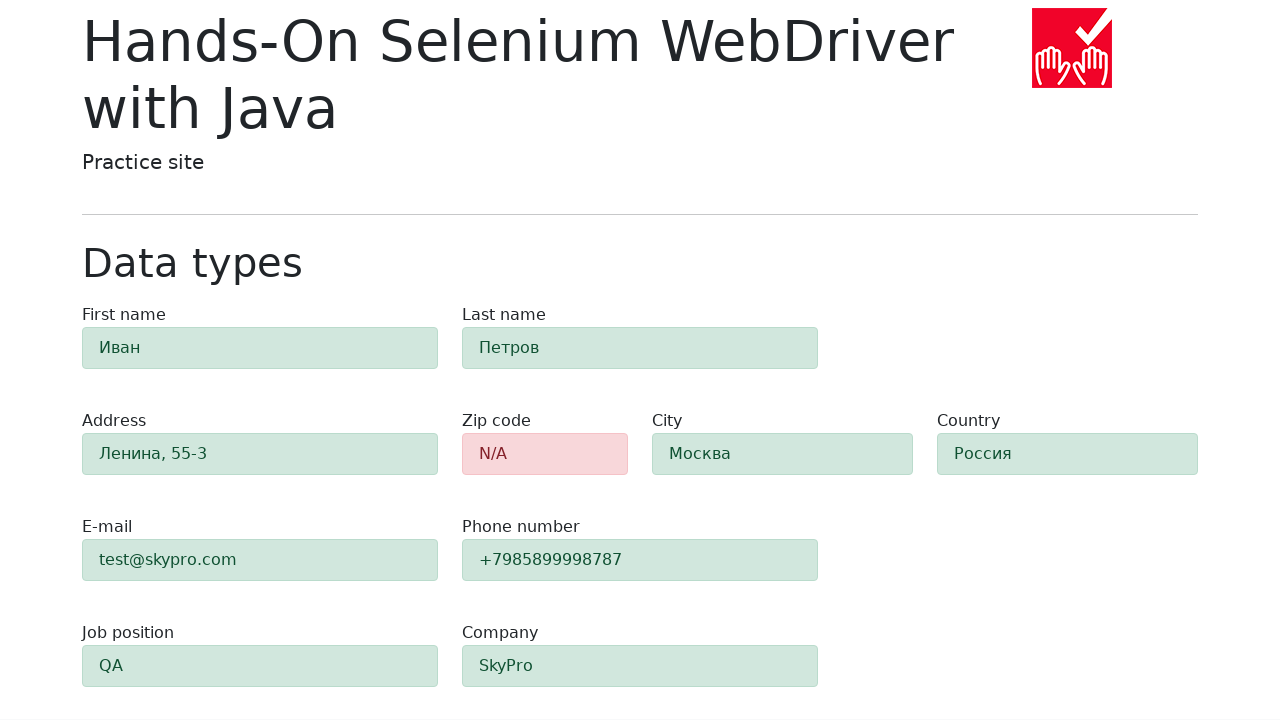

Validation messages appeared after form submission
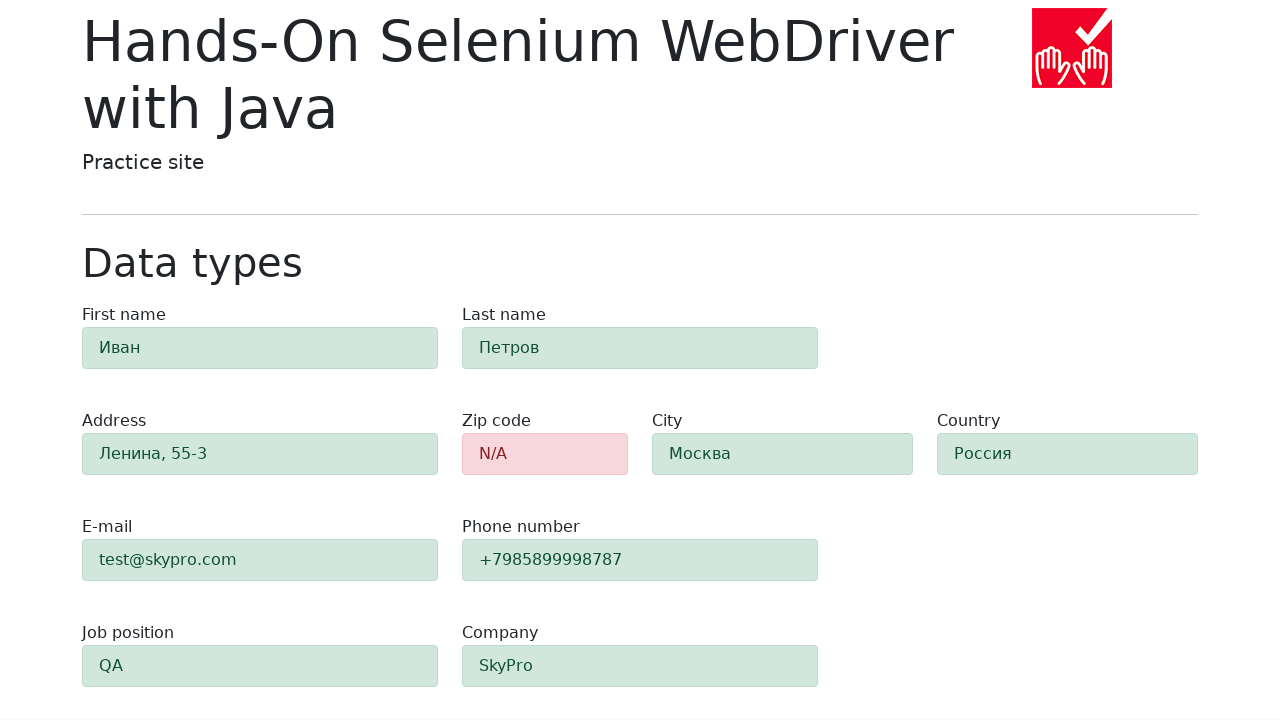

Verified zip code field is highlighted red (alert-danger class)
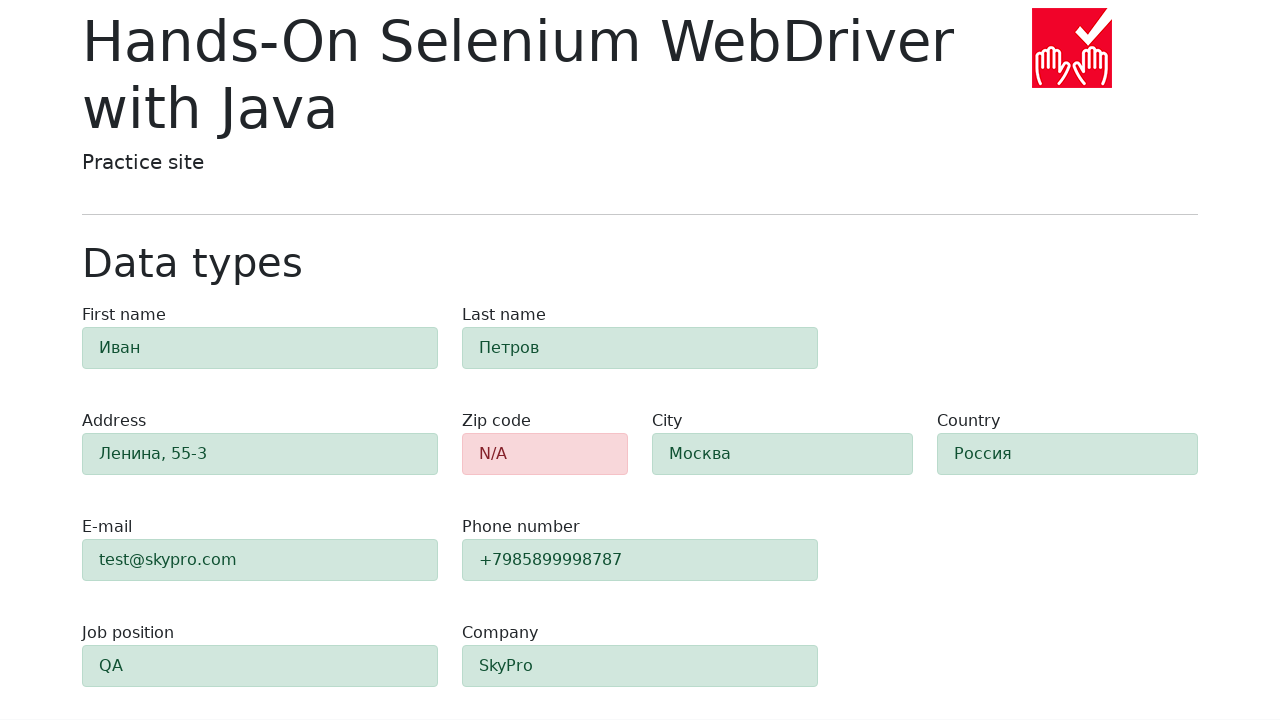

Verified other form fields are highlighted green (alert-success class)
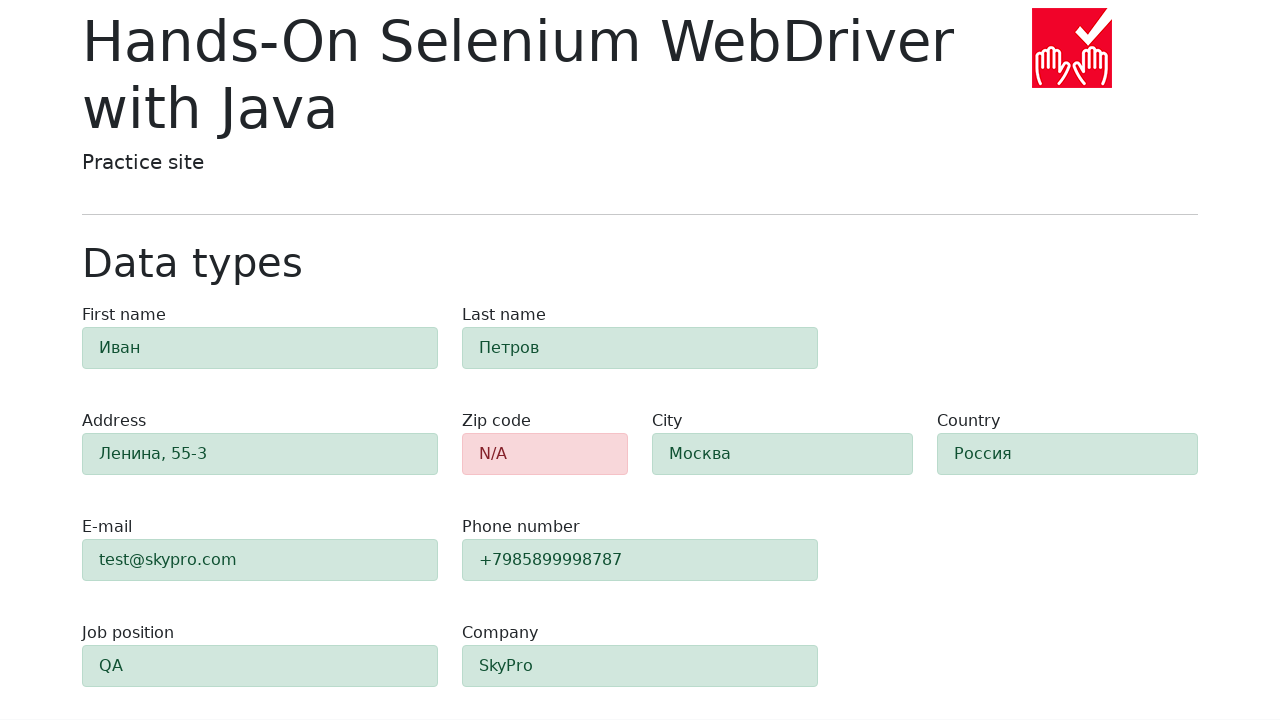

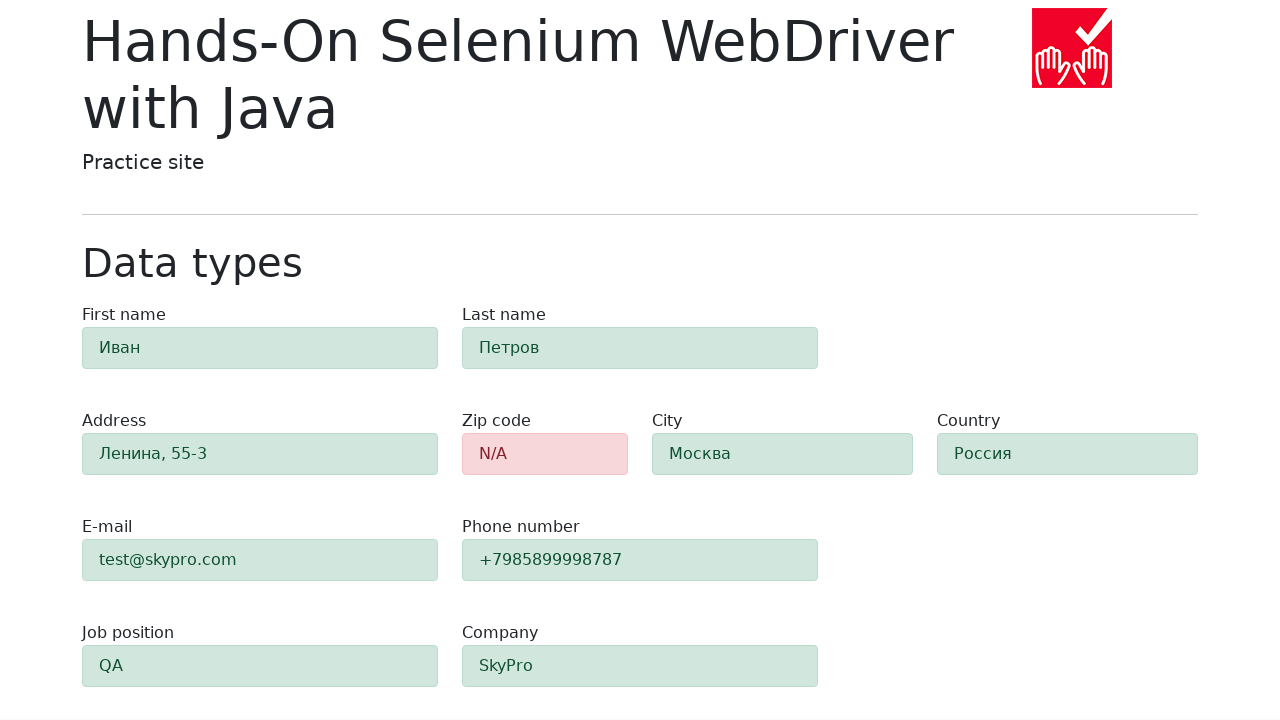